Navigates to Rahul Shetty Academy website and retrieves page title and URL

Starting URL: https://rahulshettyacademy.com/

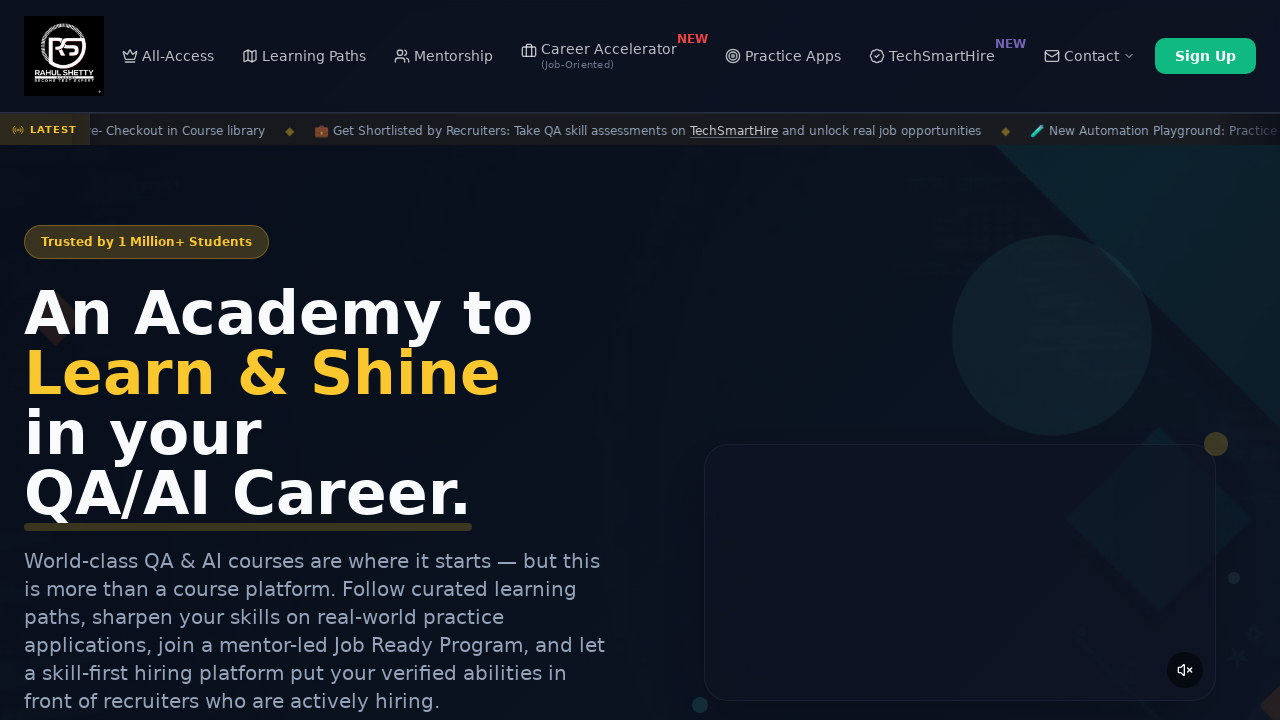

Retrieved page title
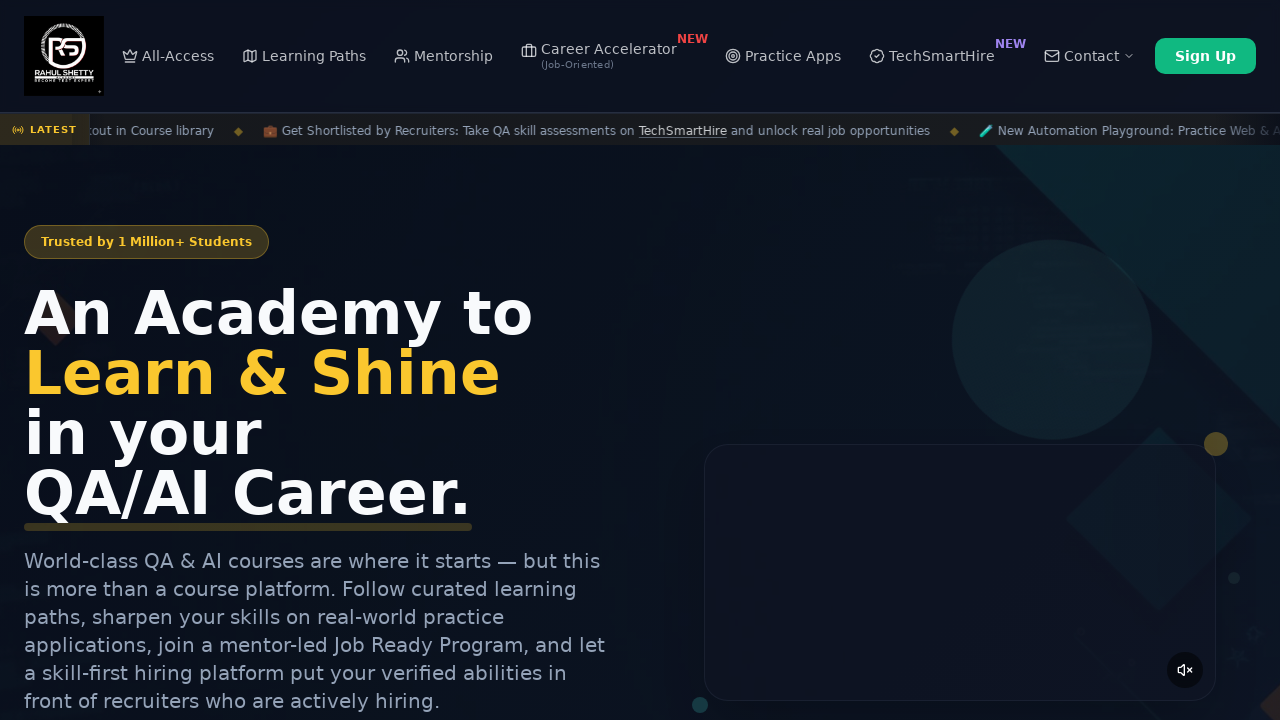

Retrieved current page URL
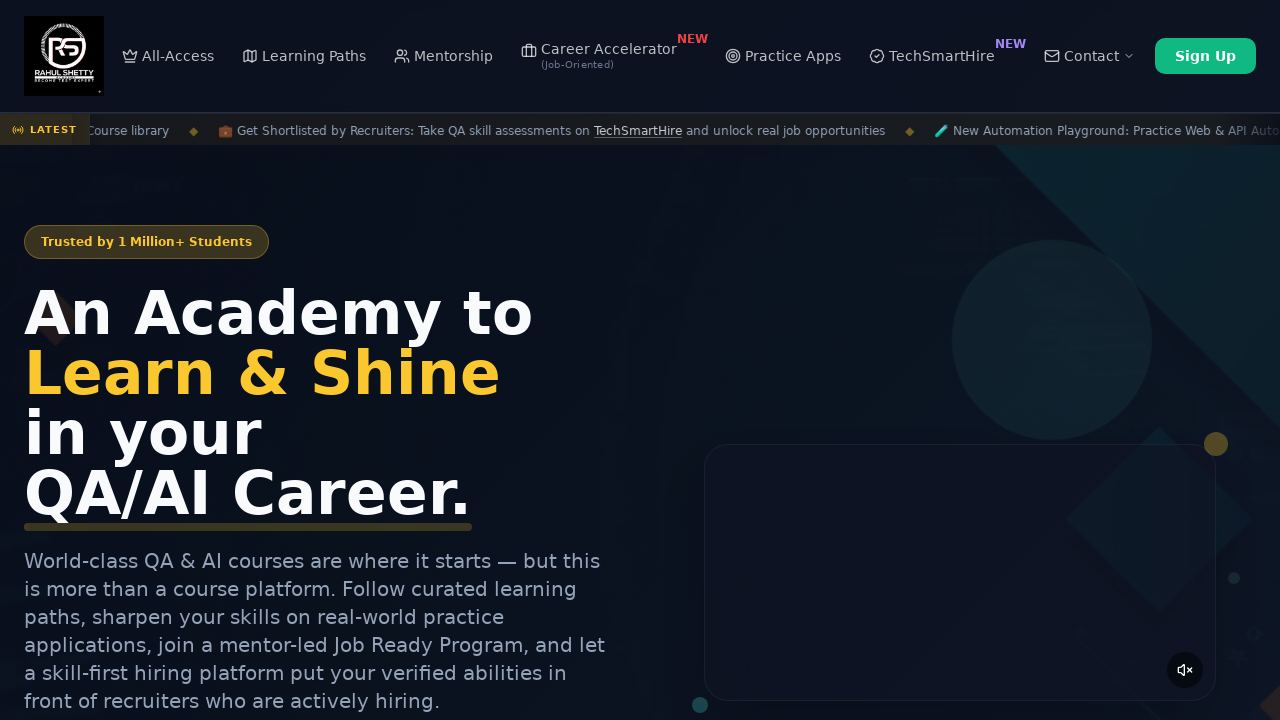

Printed page title: Rahul Shetty Academy | QA Automation, Playwright, AI Testing & Online Training
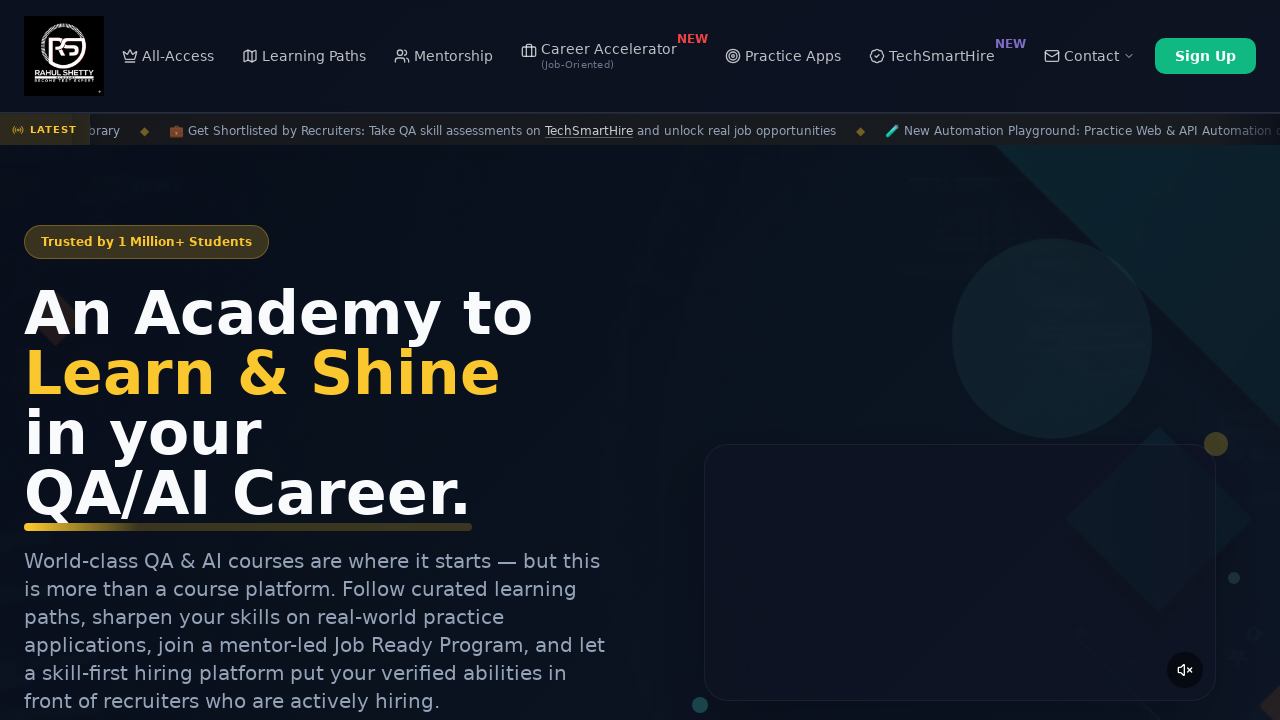

Printed page URL: https://rahulshettyacademy.com/
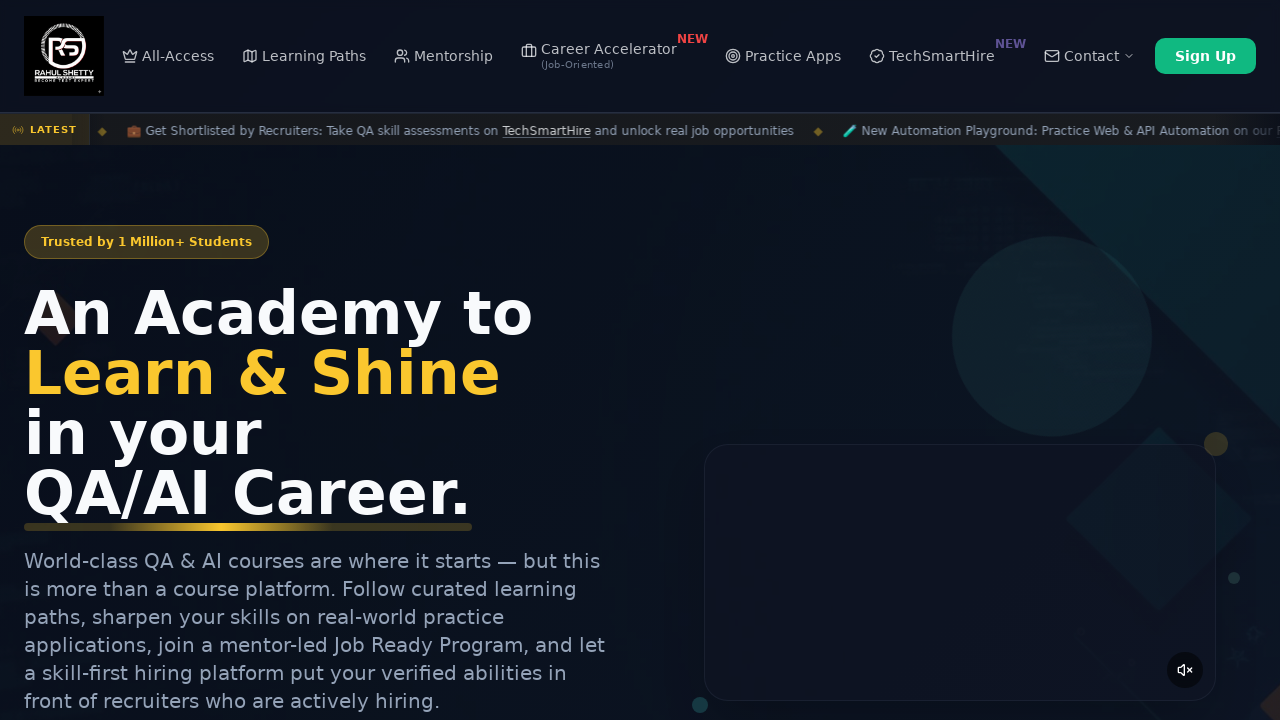

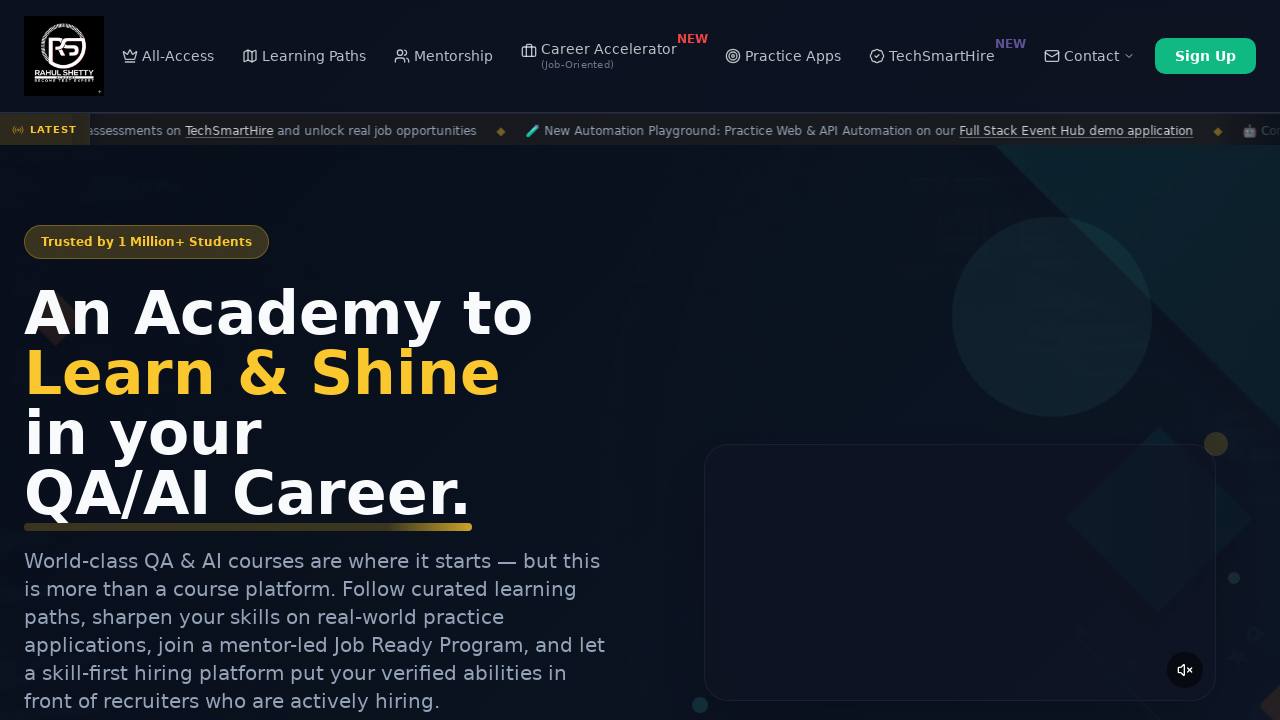